Tests popup/modal interaction by opening a modal, filling form fields, and submitting to verify confirmation message

Starting URL: https://v1.training-support.net/selenium/popups

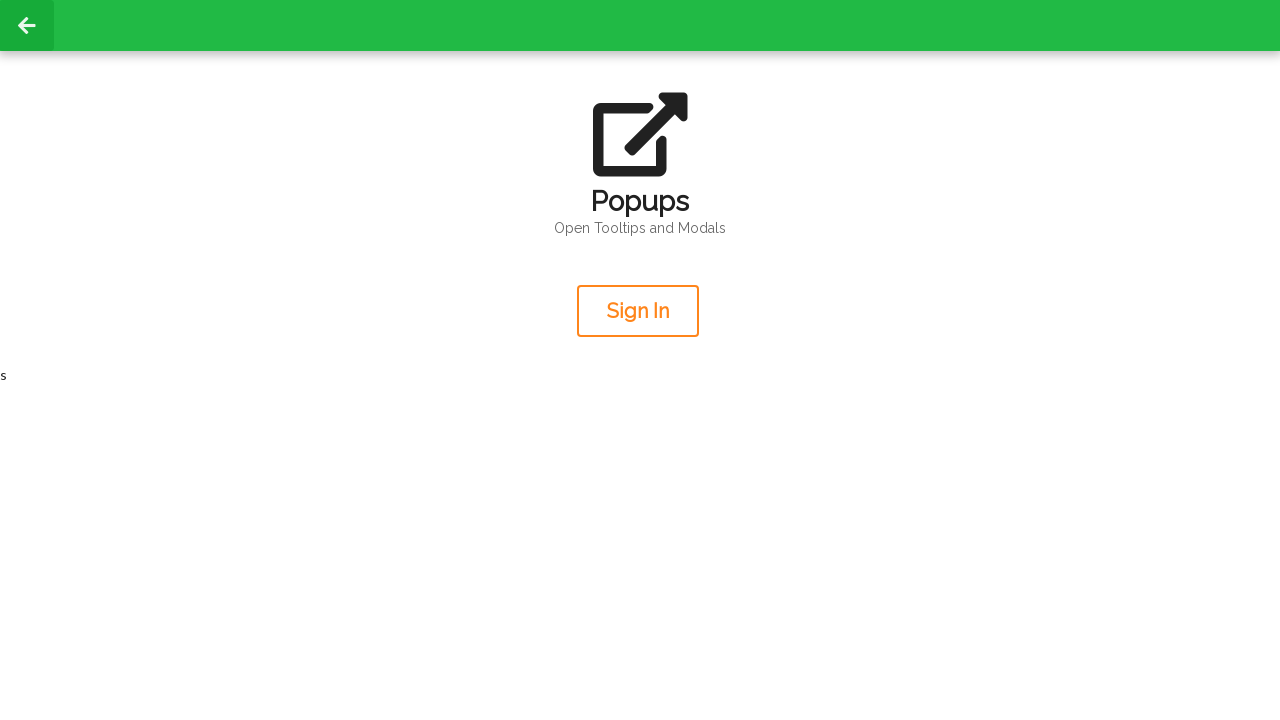

Clicked button to open modal at (638, 311) on button[onclick='openModal()']
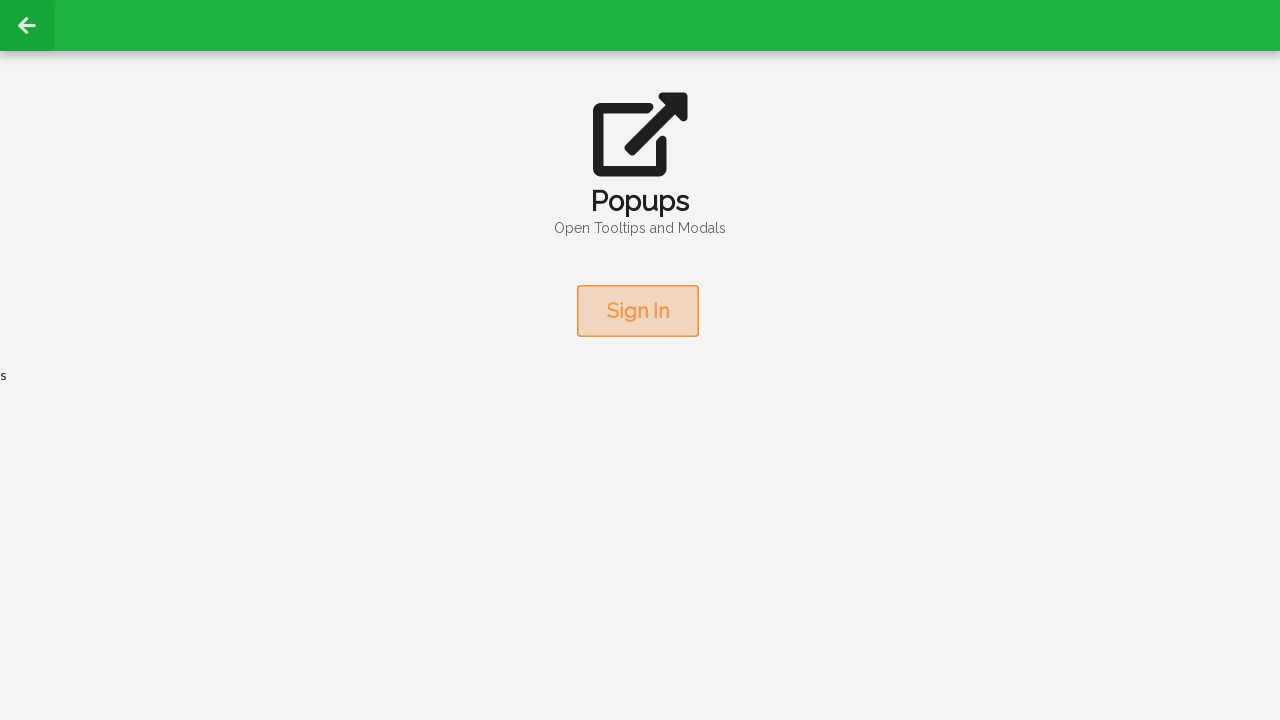

Filled username field with 'admin' on #username
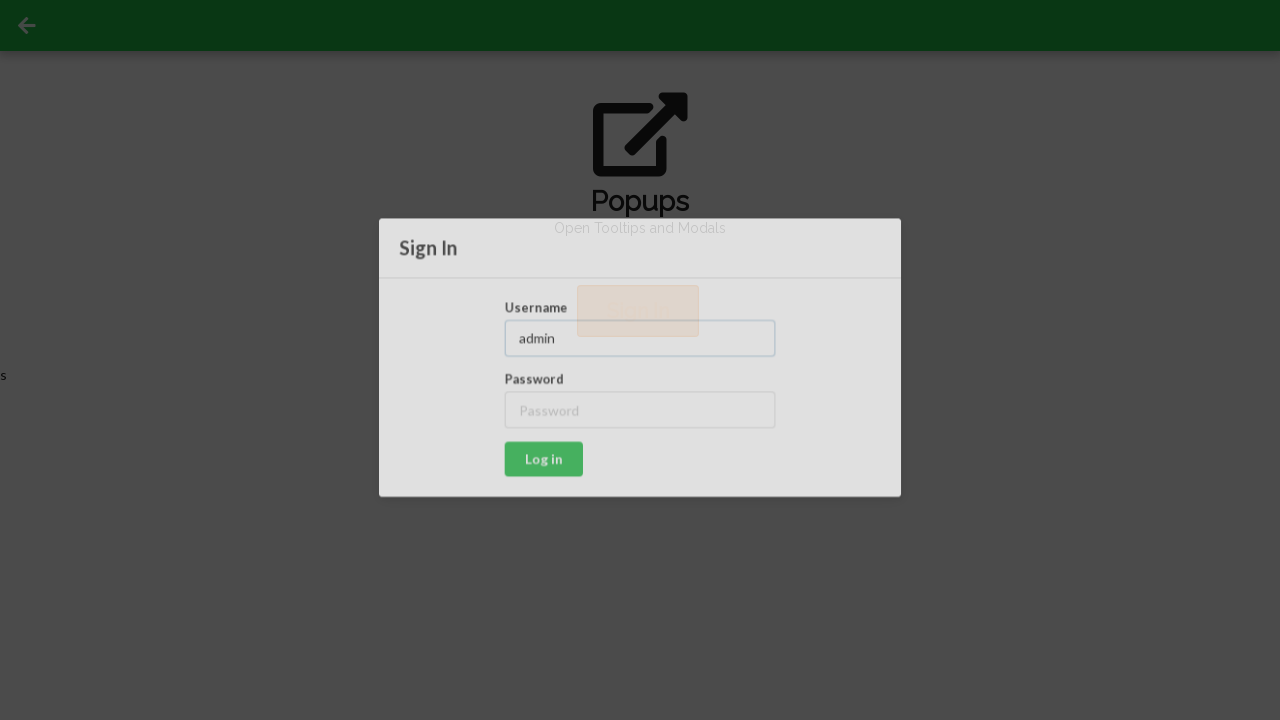

Filled password field with 'password' on #password
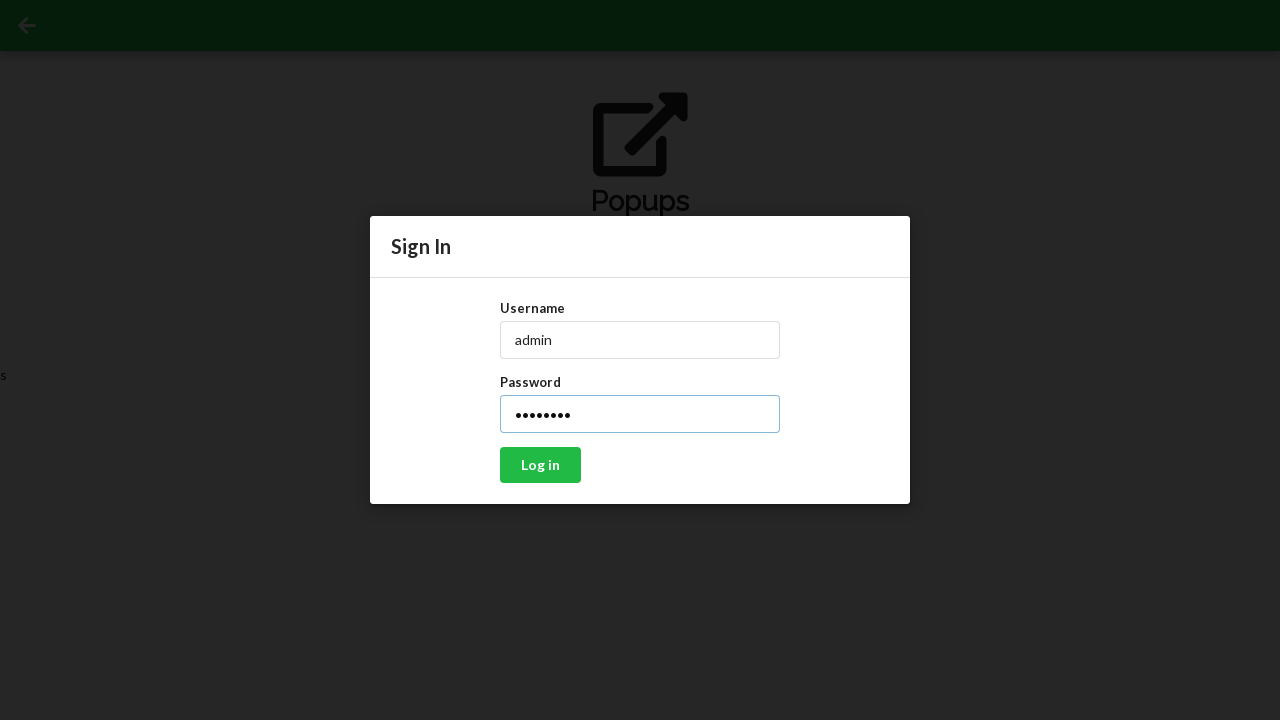

Clicked sign in button to submit modal form at (540, 465) on button[onclick='signIn()']
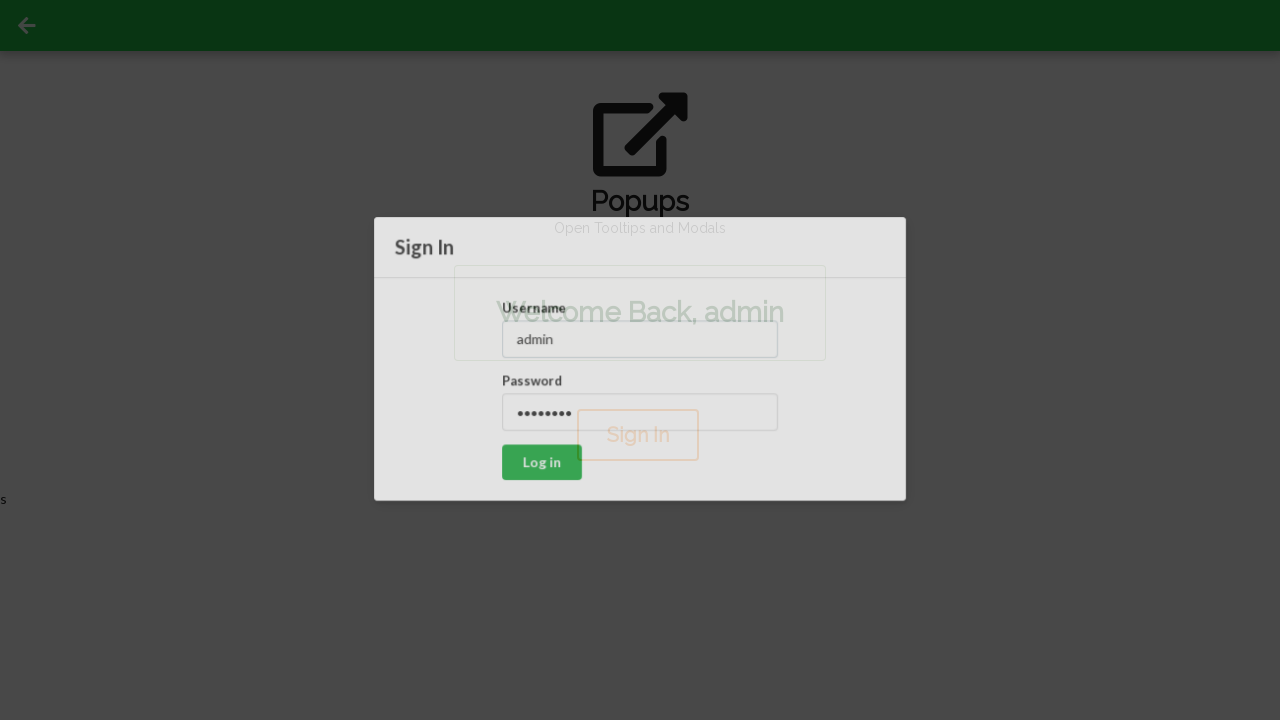

Confirmation message appeared after sign in
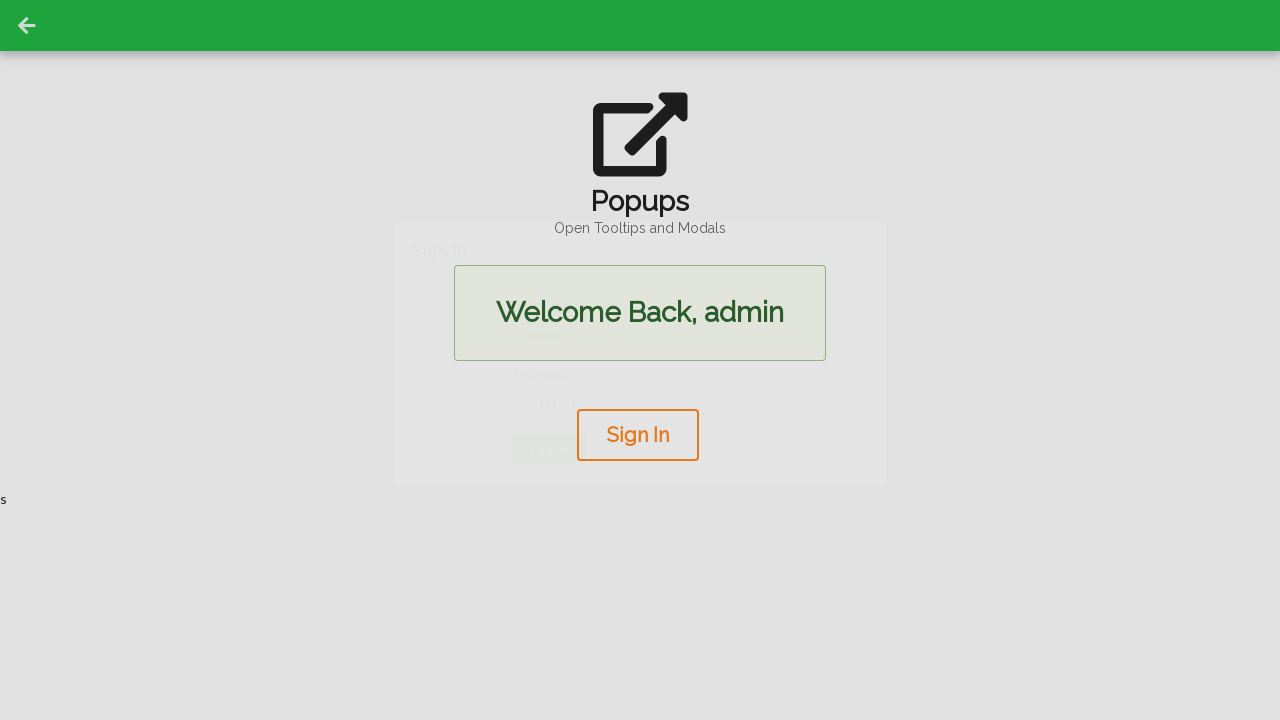

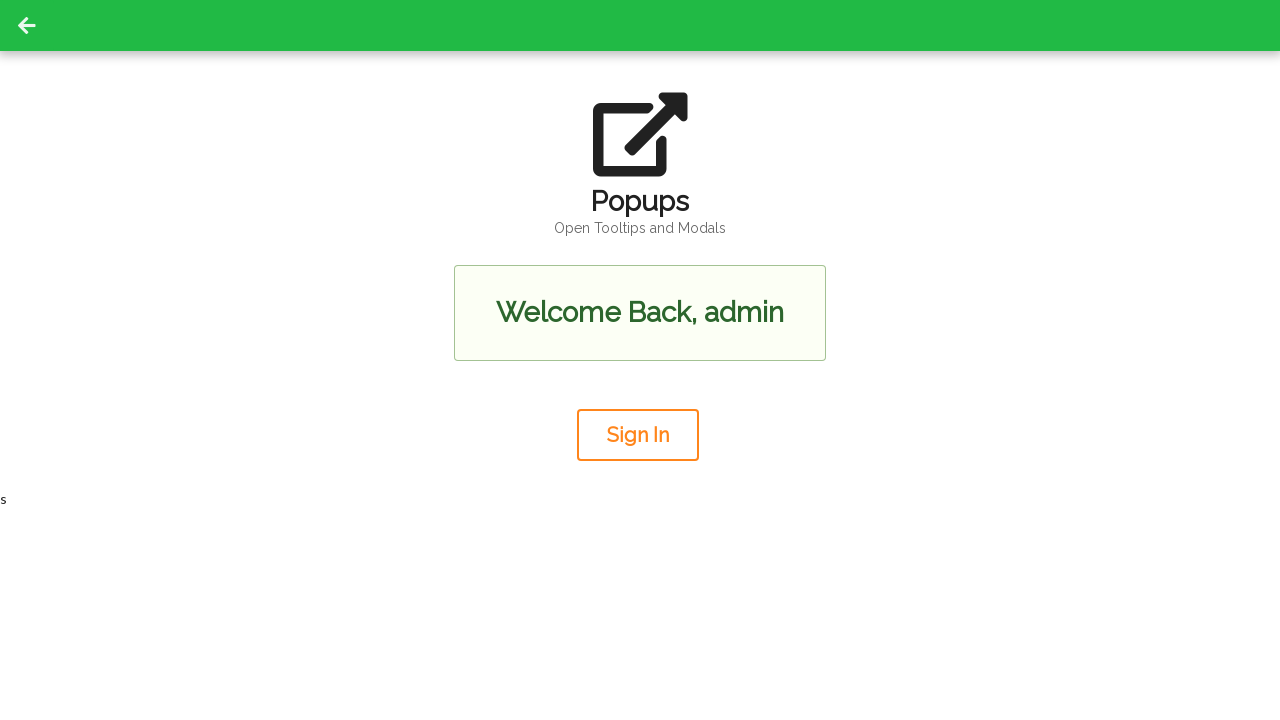